Tests form interaction by selecting a radio button for years of experience and selecting a continent from a dropdown menu

Starting URL: https://www.techlistic.com/p/selenium-practice-form.html

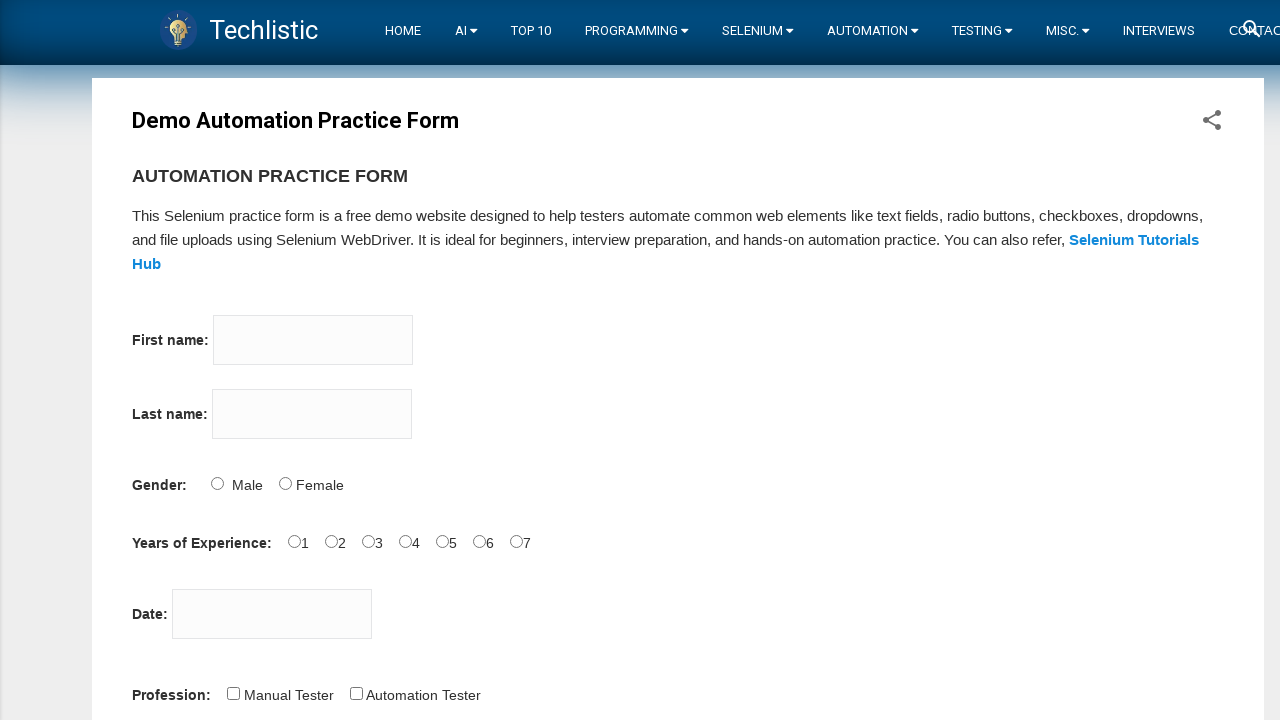

Clicked radio button for 5 years of experience at (442, 541) on #exp-4
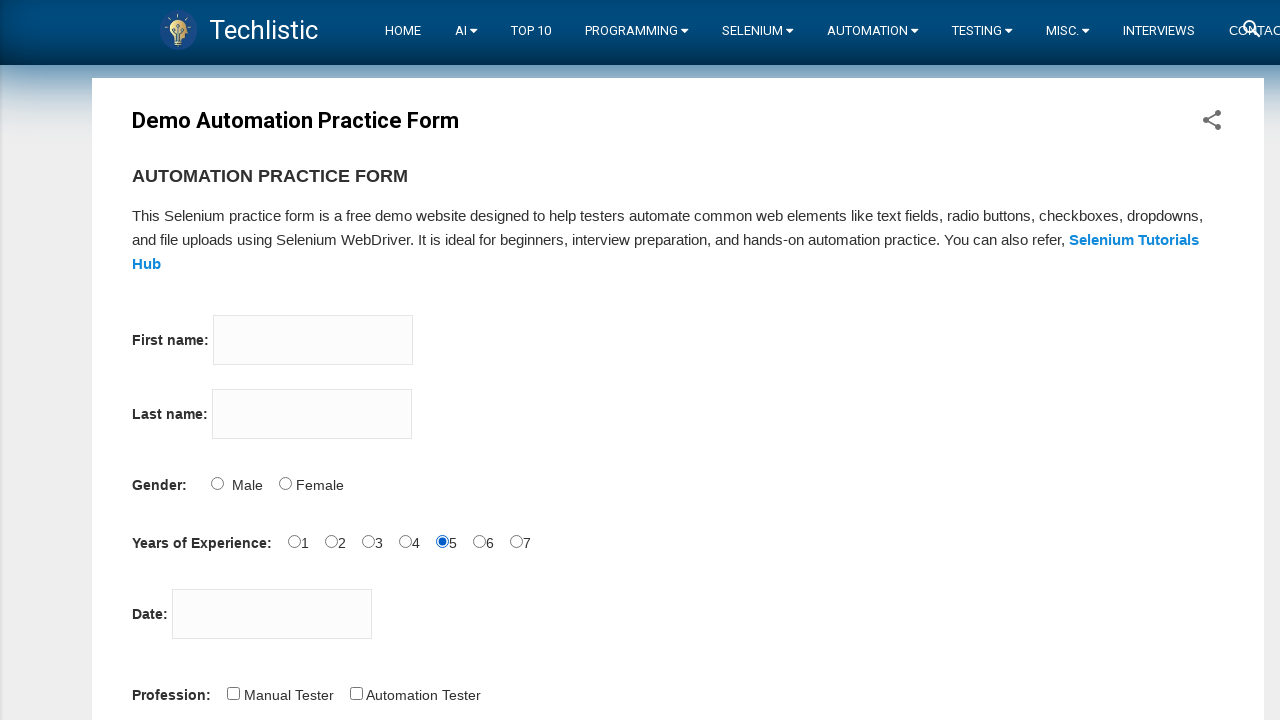

Selected North America from continents dropdown on #continents
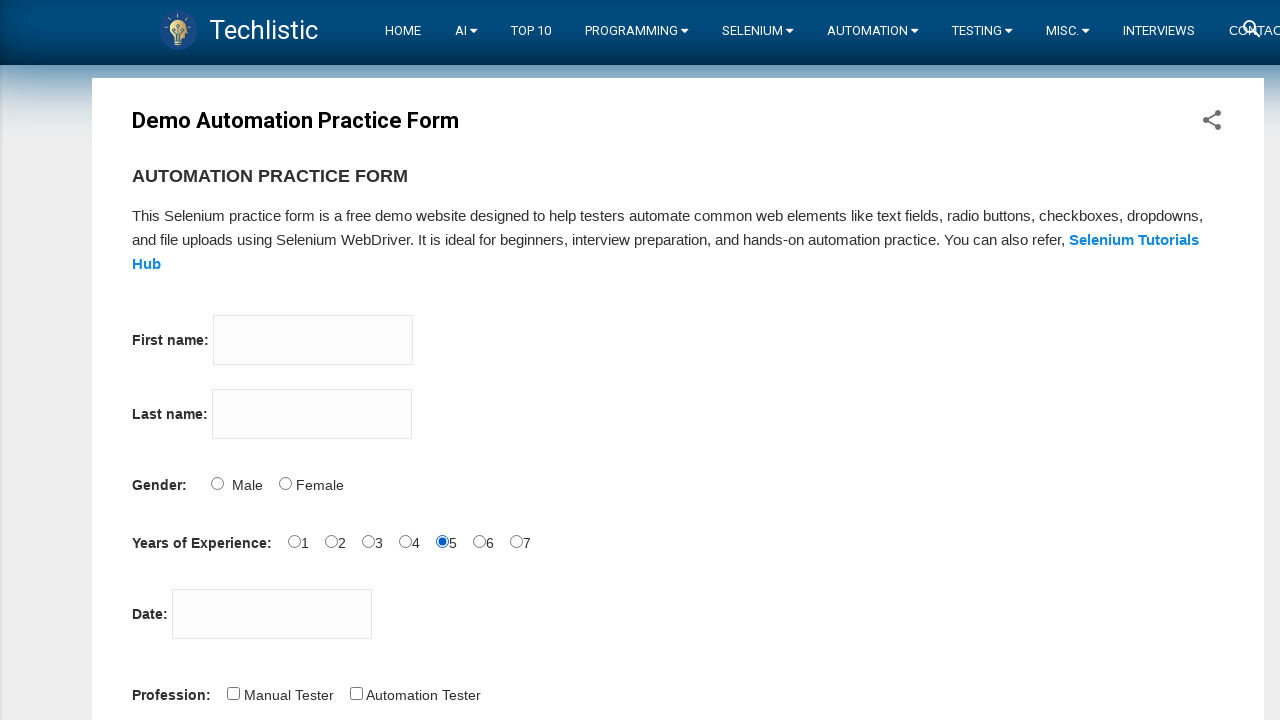

Located radio button for verification
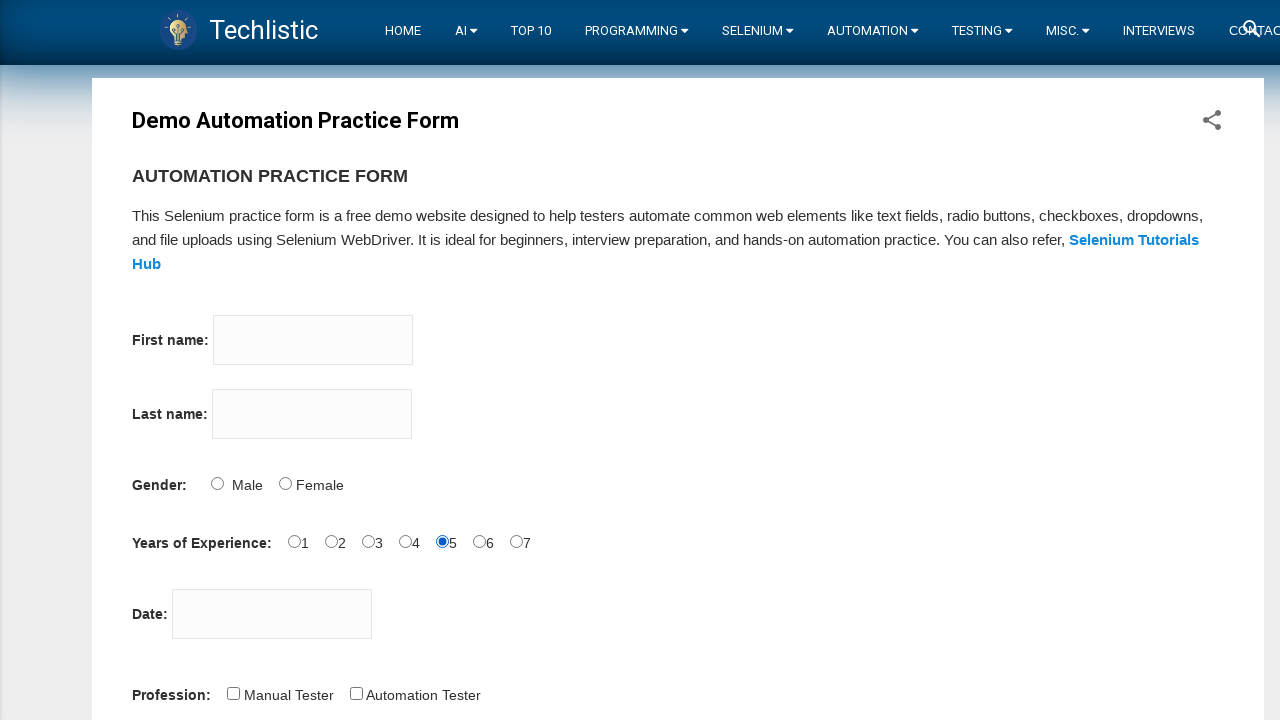

Verified that radio button for 5 years of experience is selected
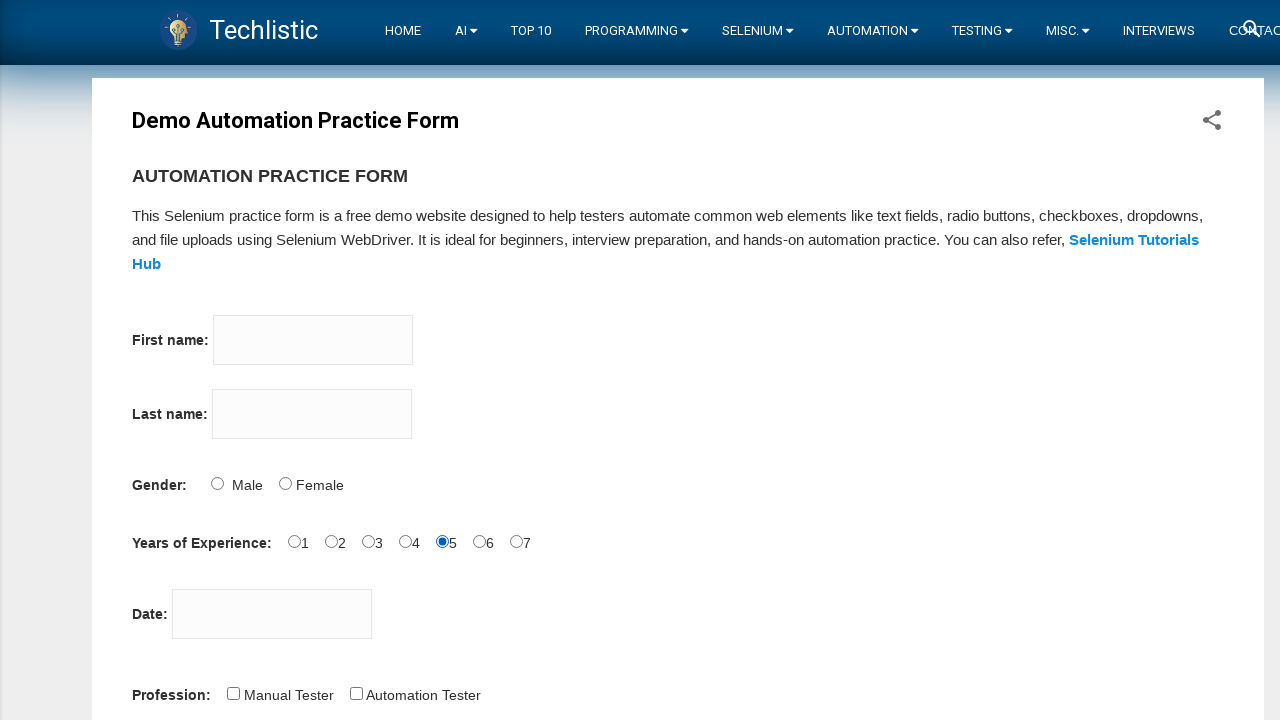

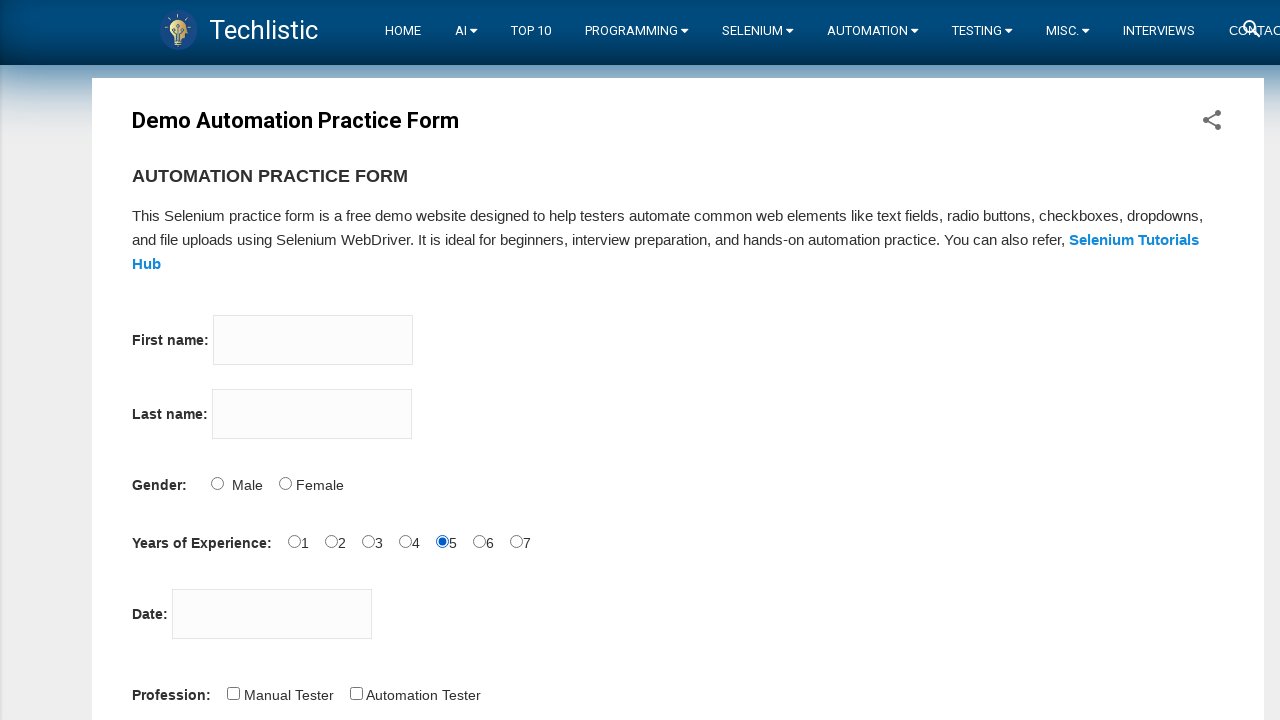